Tests click and hold interaction on a circle element, demonstrating mouse action capabilities by holding down on an element and then releasing

Starting URL: https://demoapps.qspiders.com/ui/clickHold?sublist=0

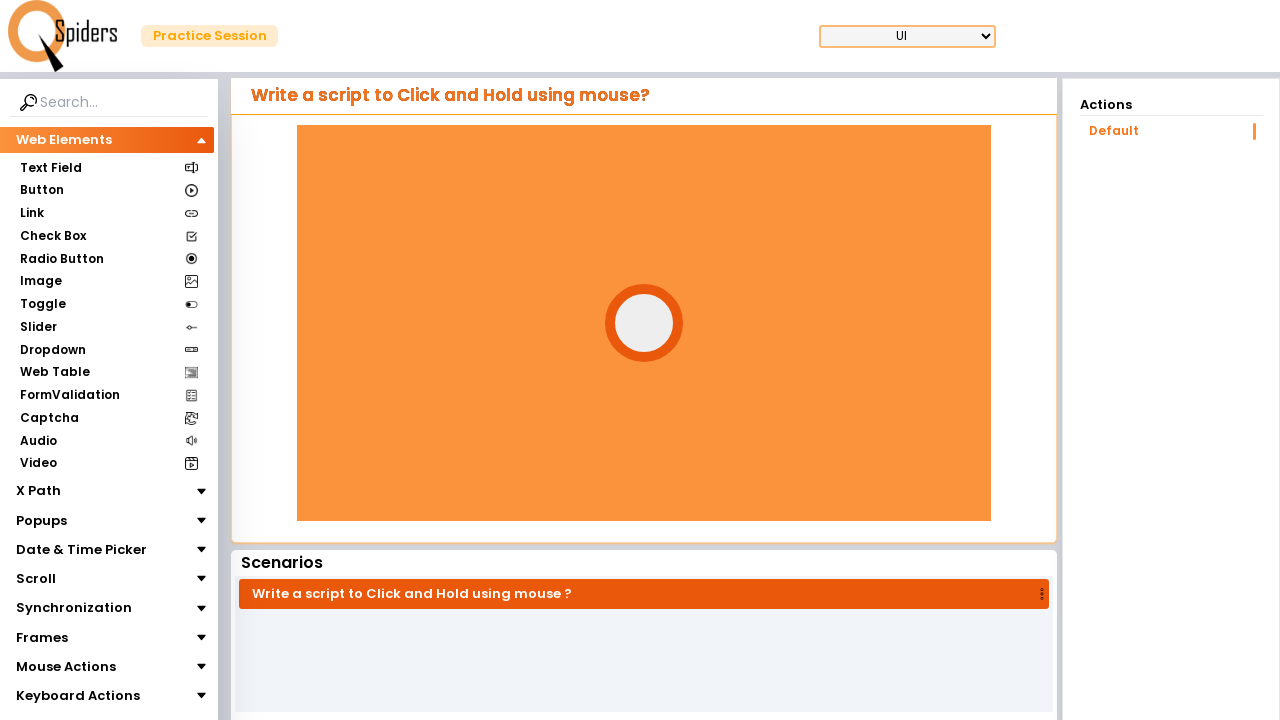

Located circle element
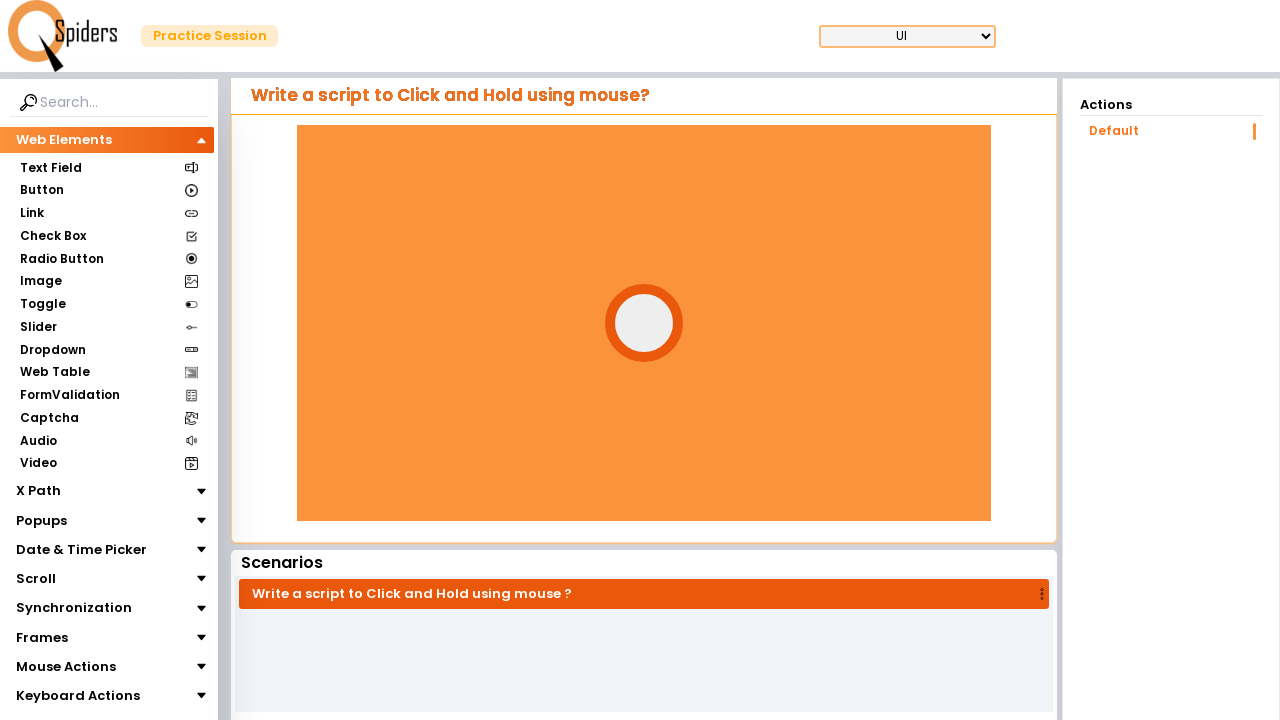

Hovered over circle element at (644, 323) on #circle
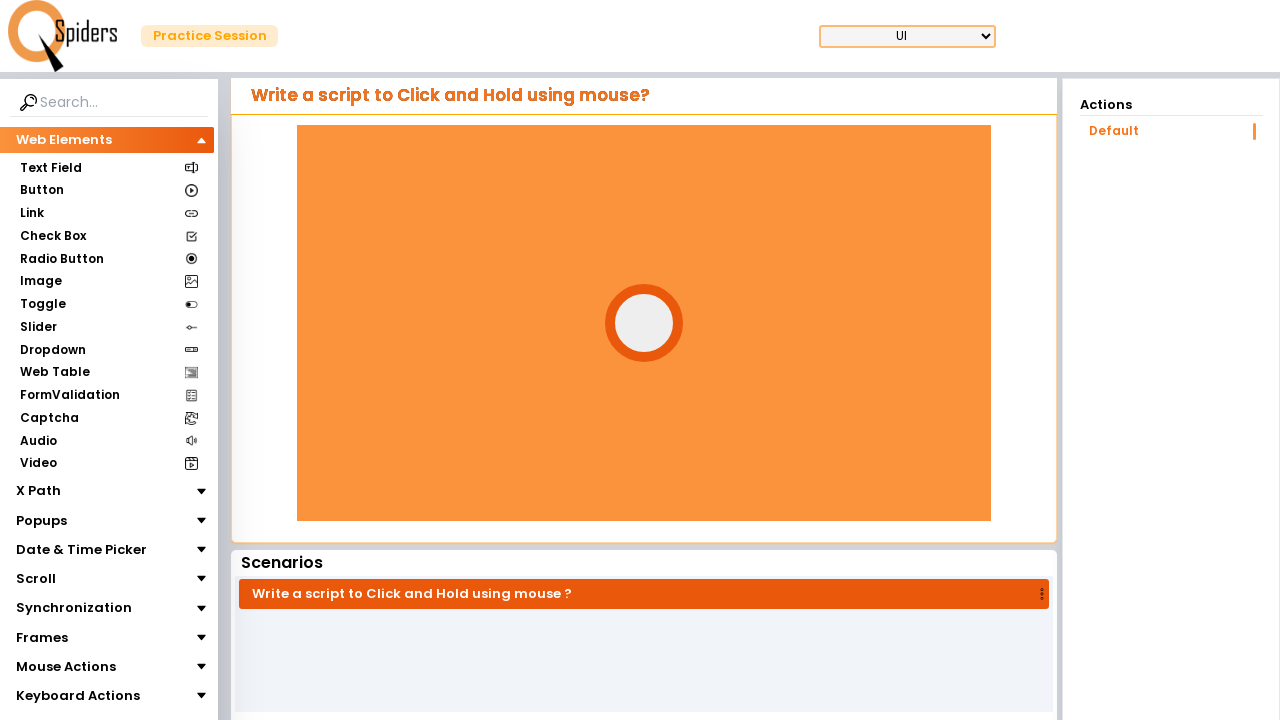

Pressed mouse button down on circle element at (644, 323)
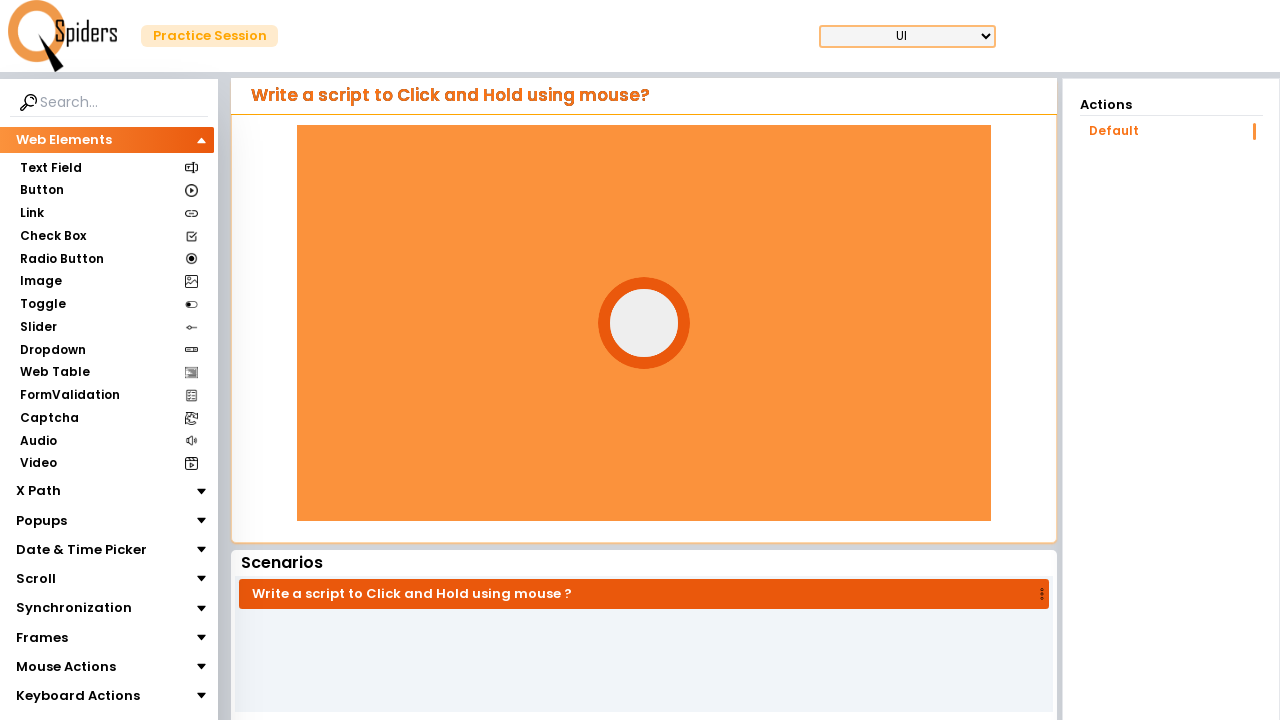

Held mouse button for 2 seconds
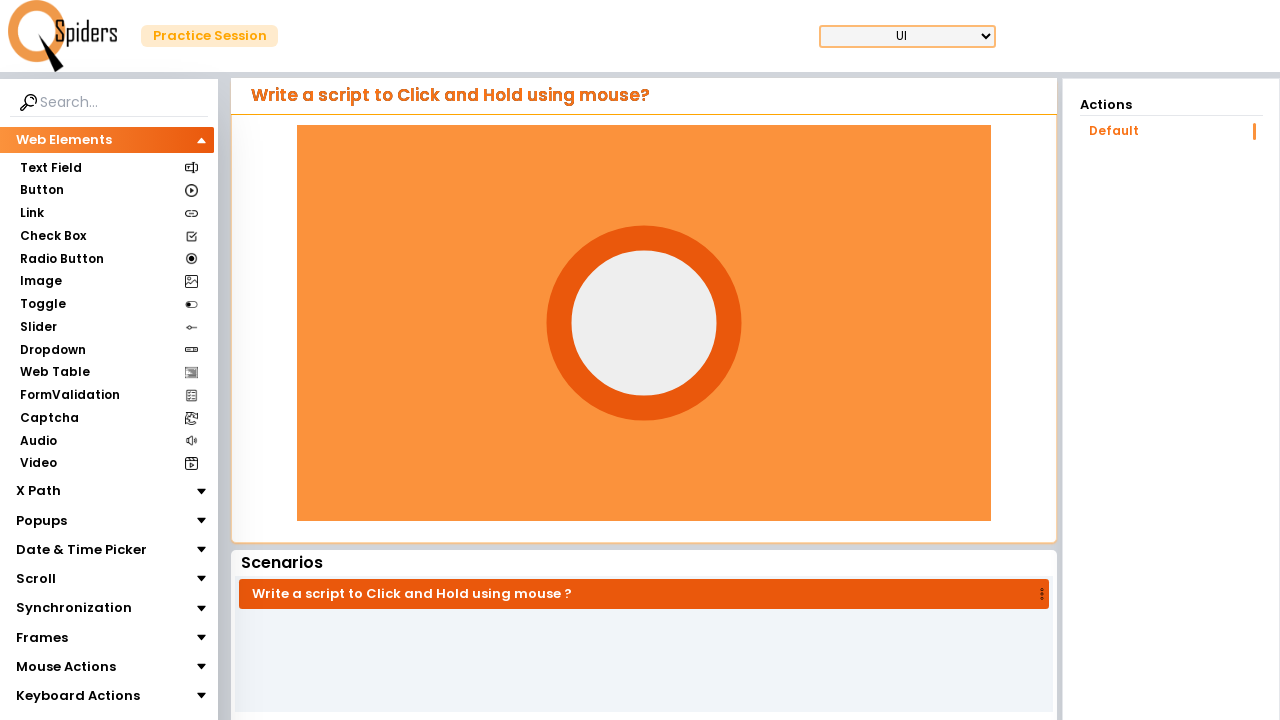

Released mouse button on circle element at (644, 323)
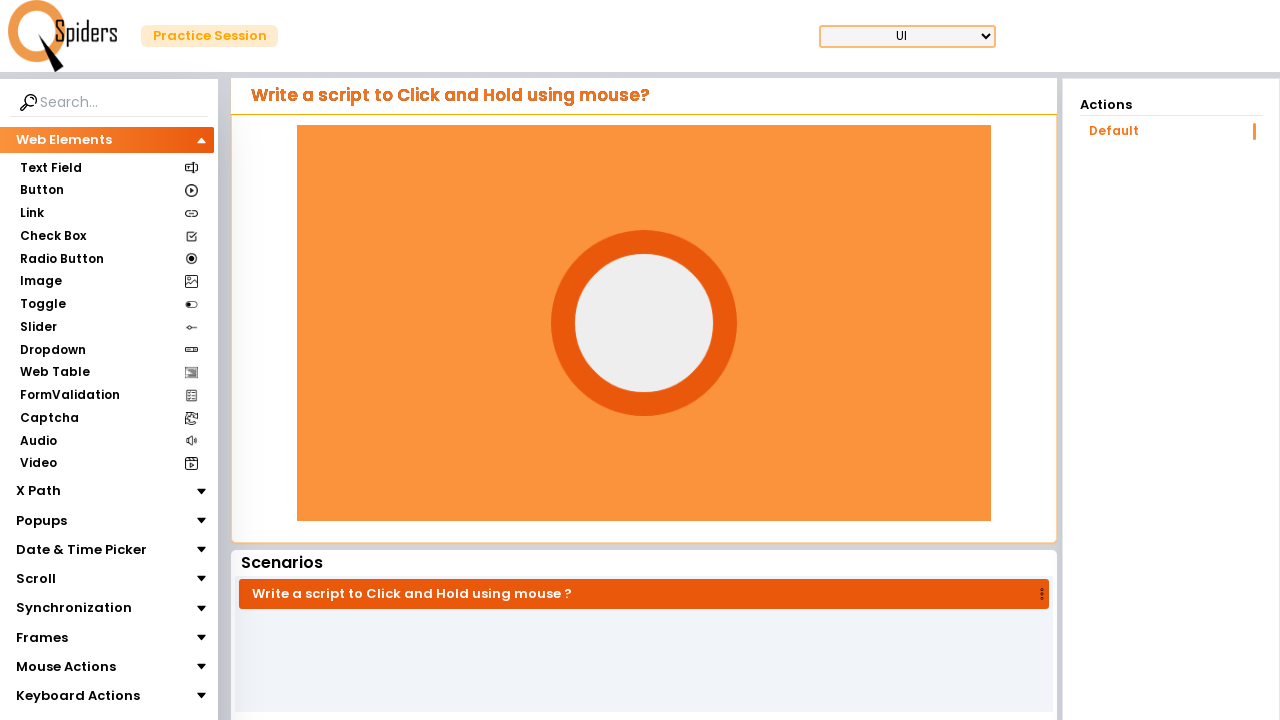

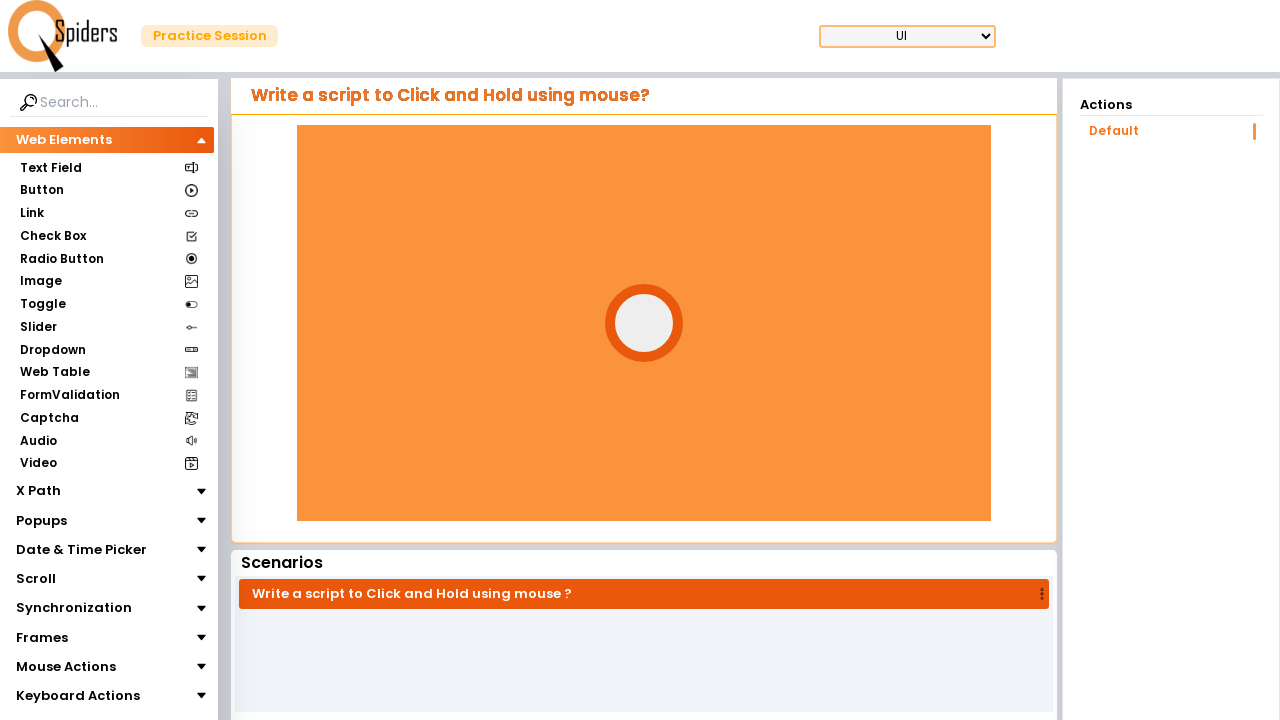